Navigates to YouTube Turkey homepage and performs a search for a music channel

Starting URL: https://www.youtube.com.tr

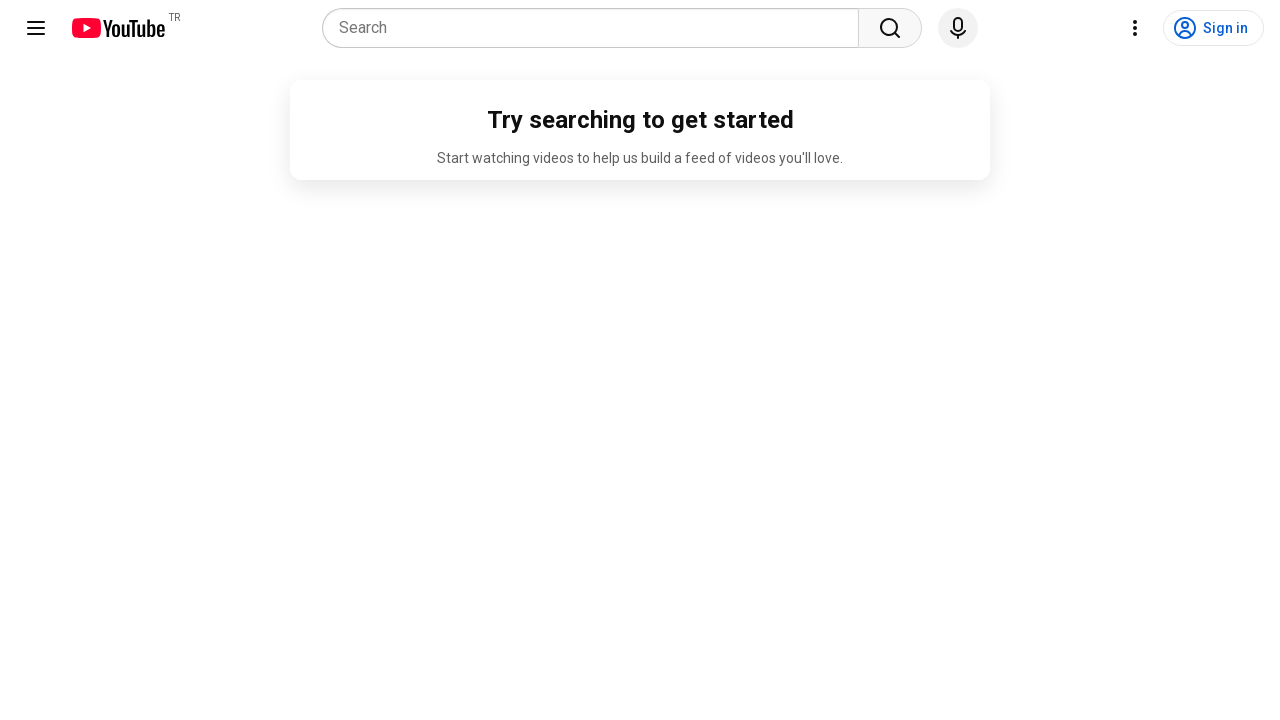

Navigated to YouTube Turkey homepage
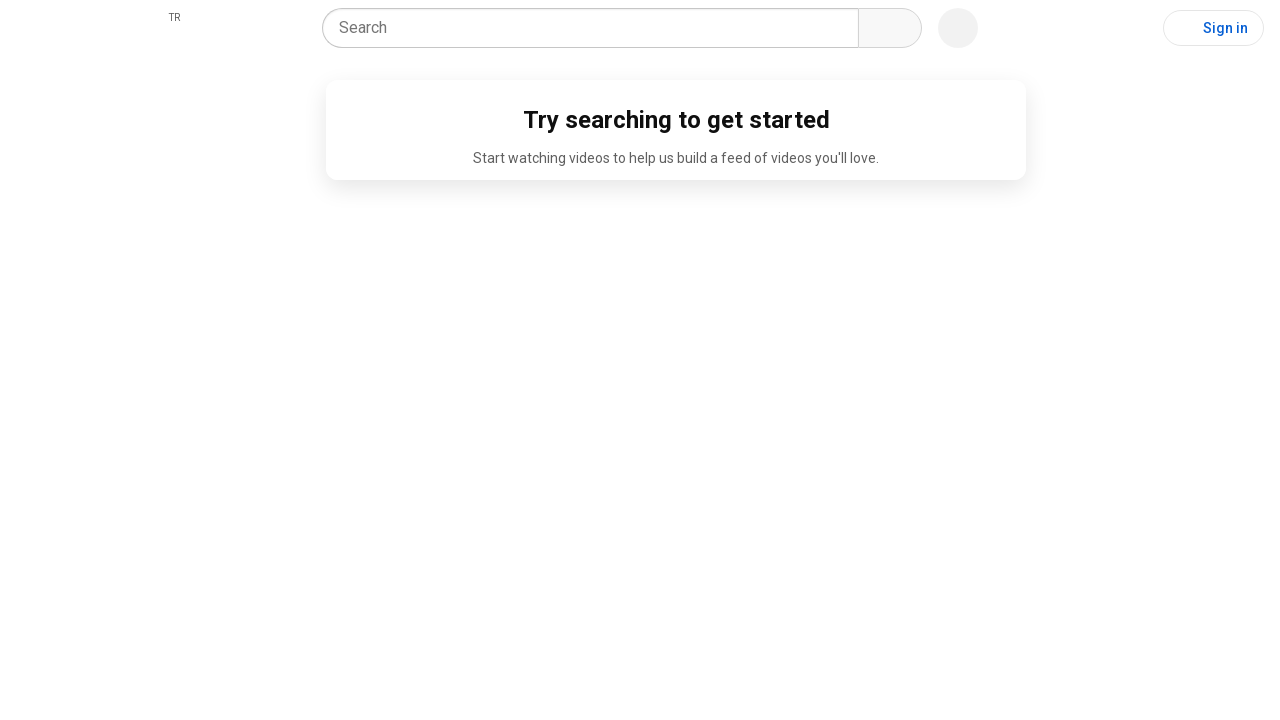

Filled search box with 'Hayalhanem' music channel query on input[name='search_query']
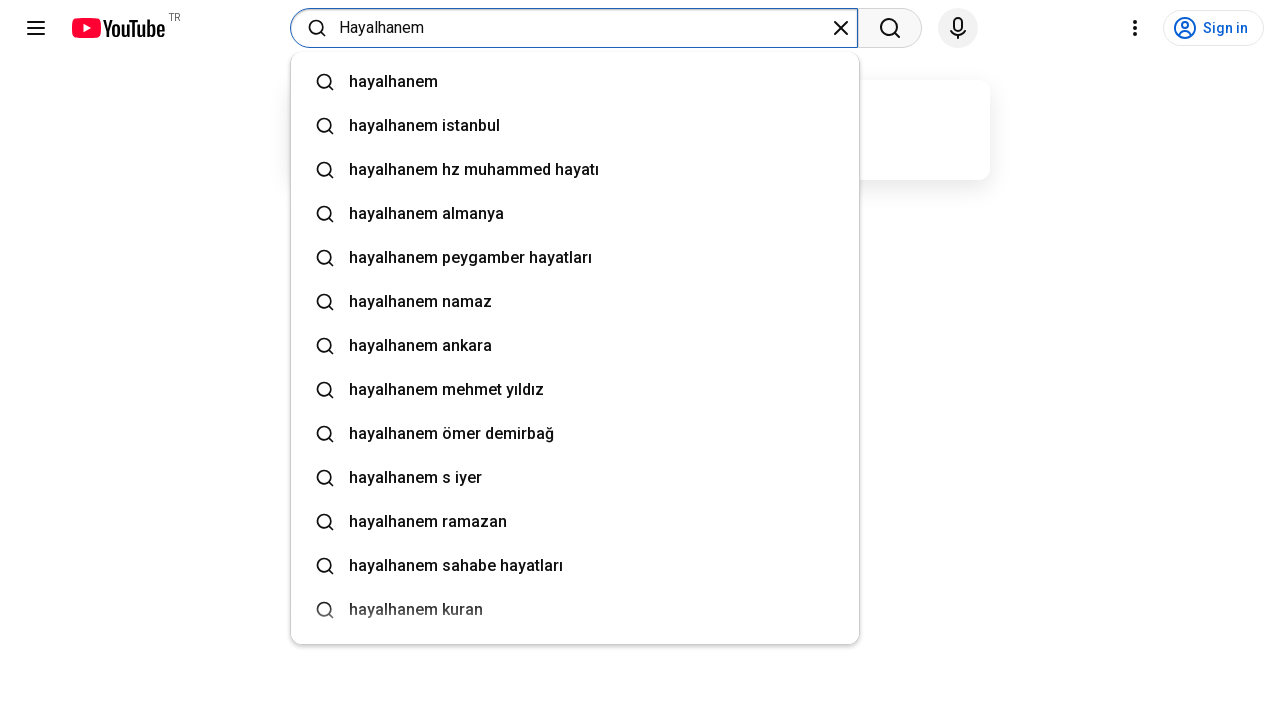

Pressed Enter to submit search for music channel on input[name='search_query']
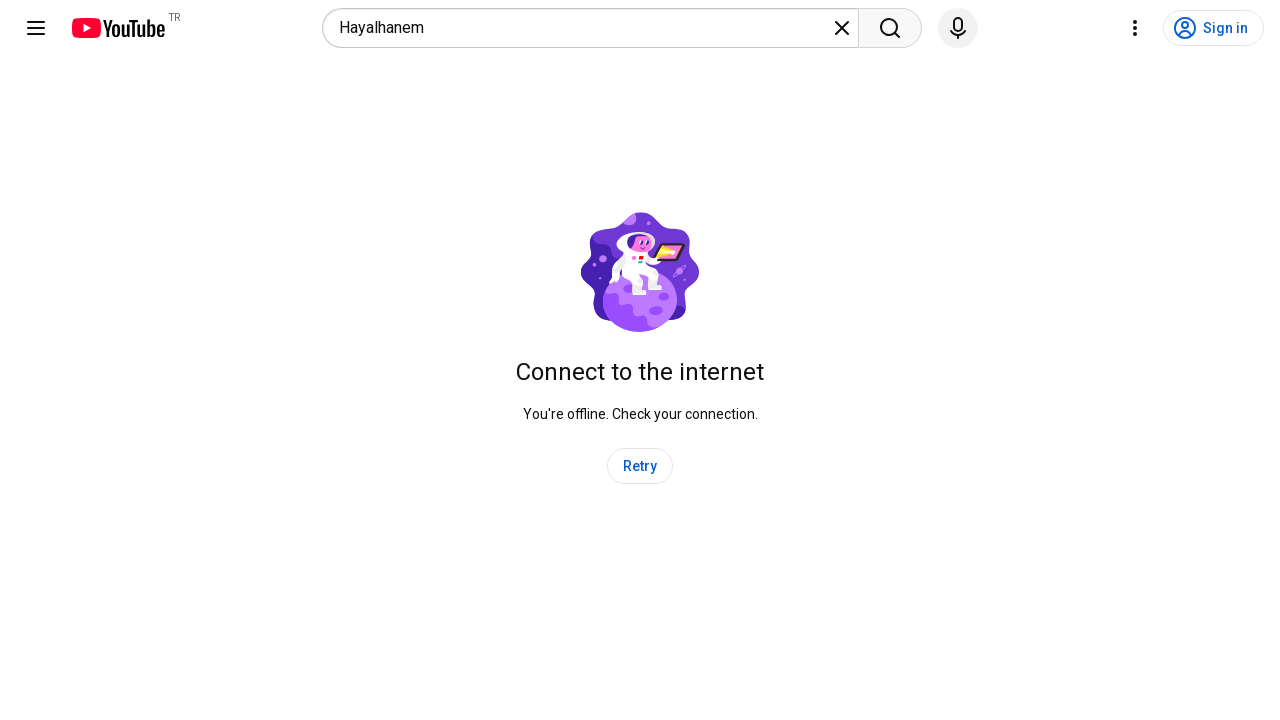

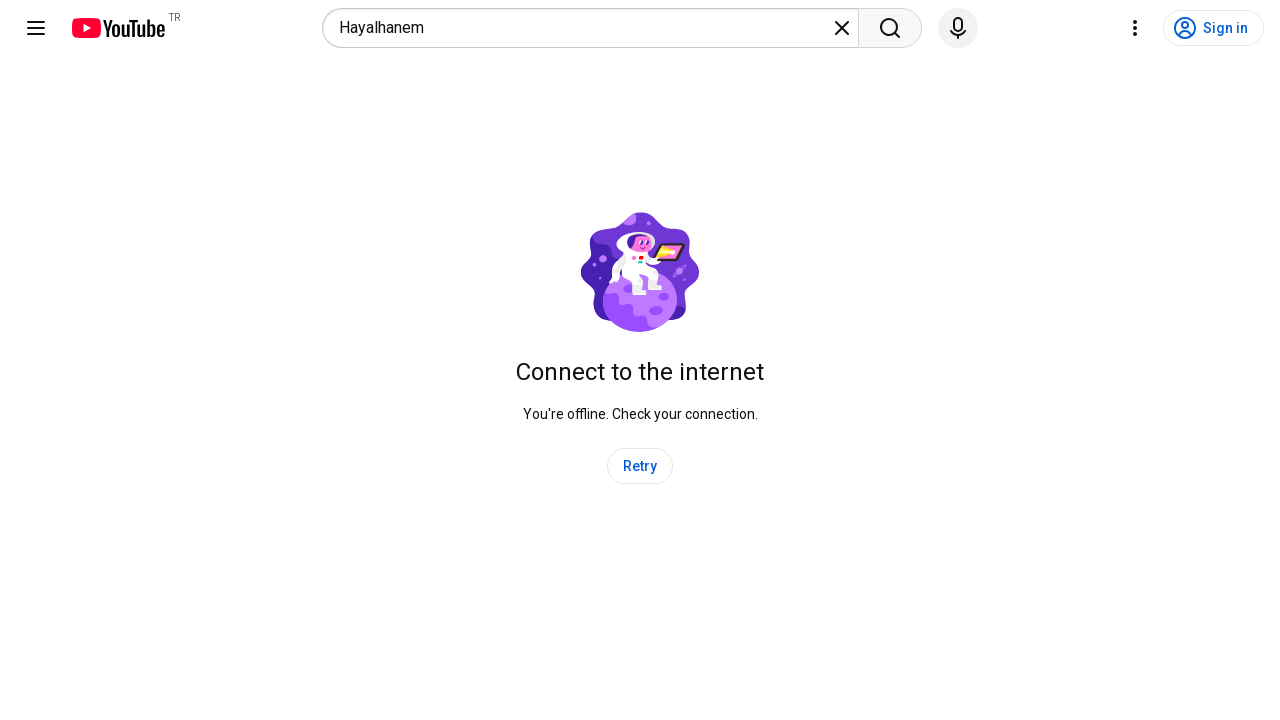